Tests dynamic properties functionality on demoqa.com by navigating to the Elements section, clicking on Dynamic Properties, and interacting with buttons that become enabled, change color, or become visible after delays.

Starting URL: https://demoqa.com/

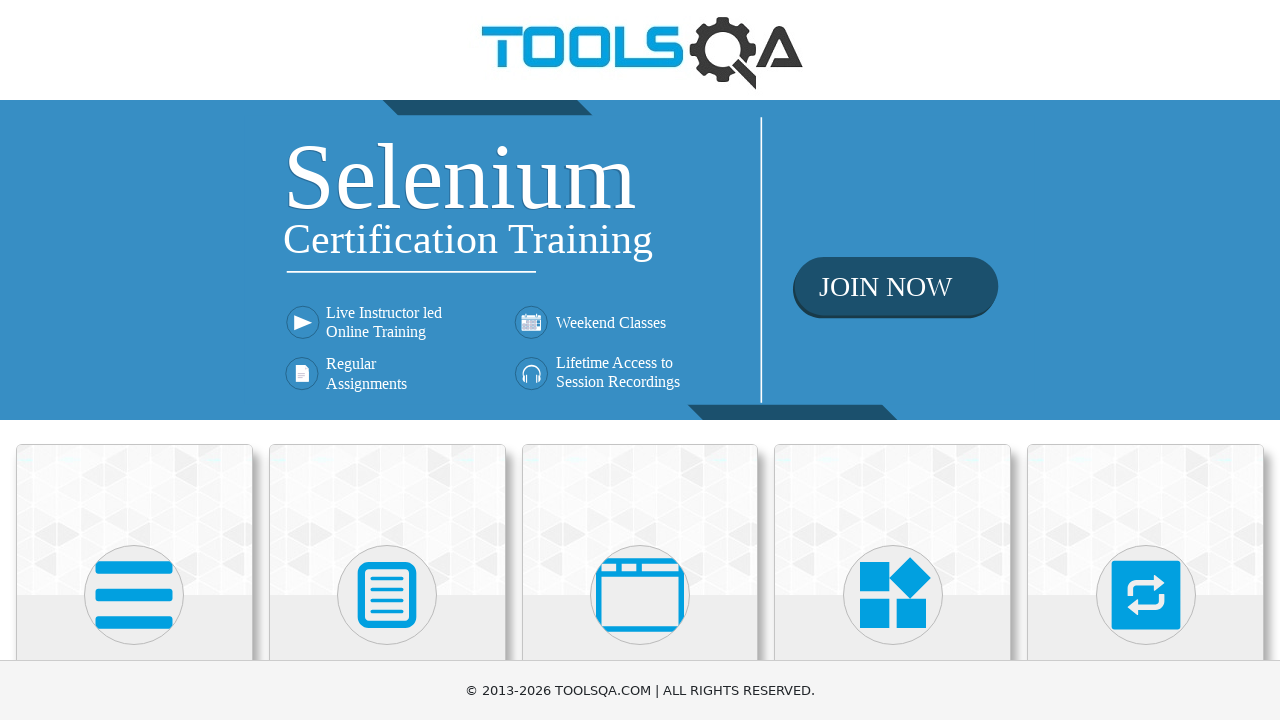

Scrolled down 250 pixels to see Elements card
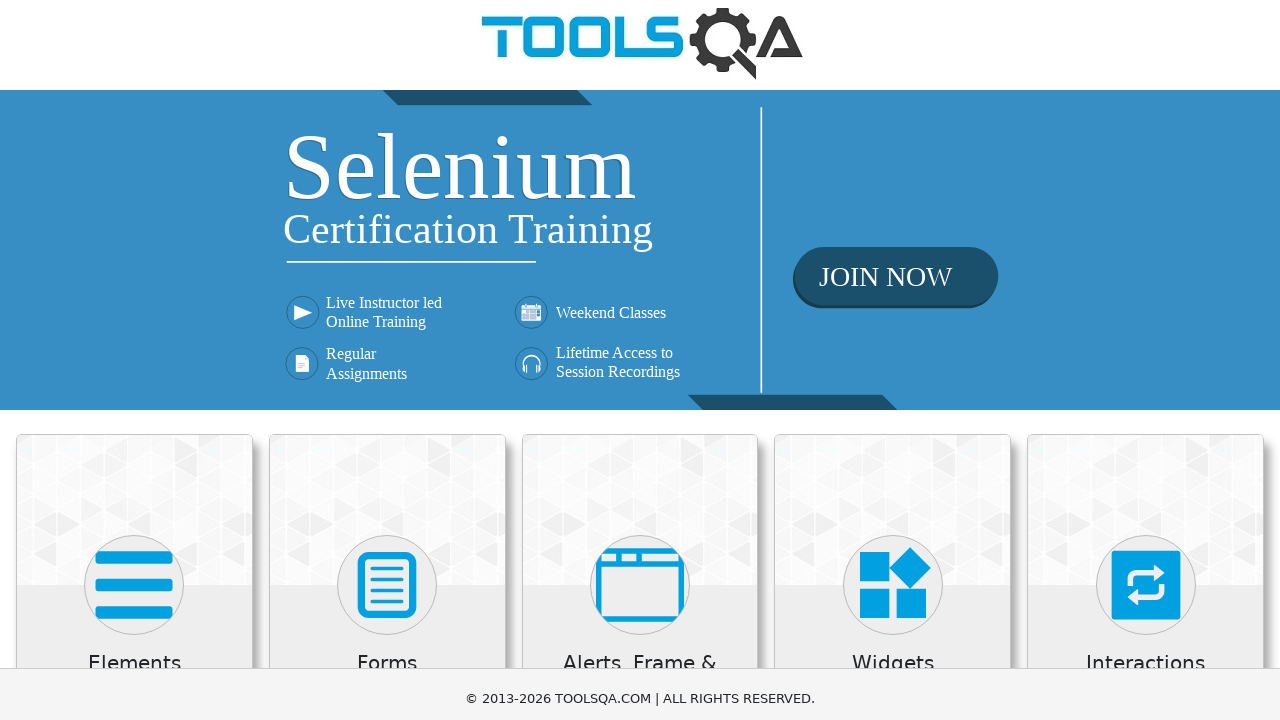

Clicked on Elements card at (134, 327) on xpath=(//div[.='Elements'])[2]
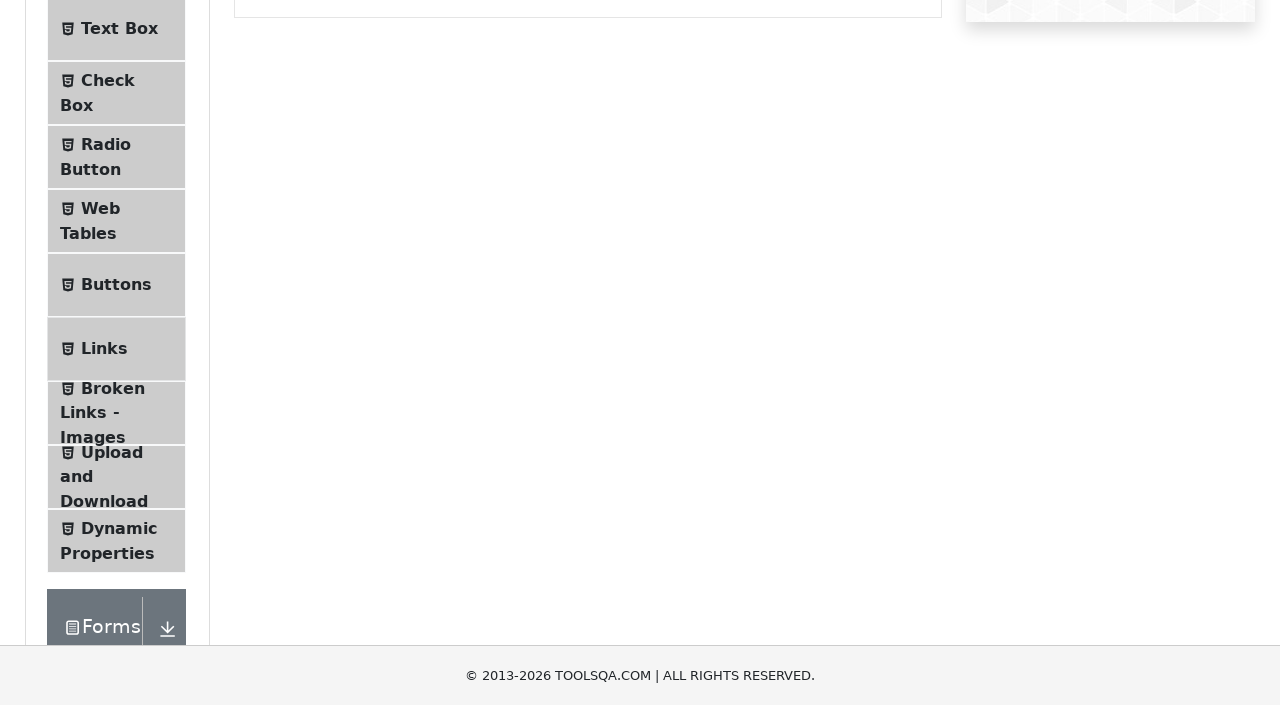

Clicked on Dynamic Properties menu item at (119, 544) on xpath=//span[.='Dynamic Properties']
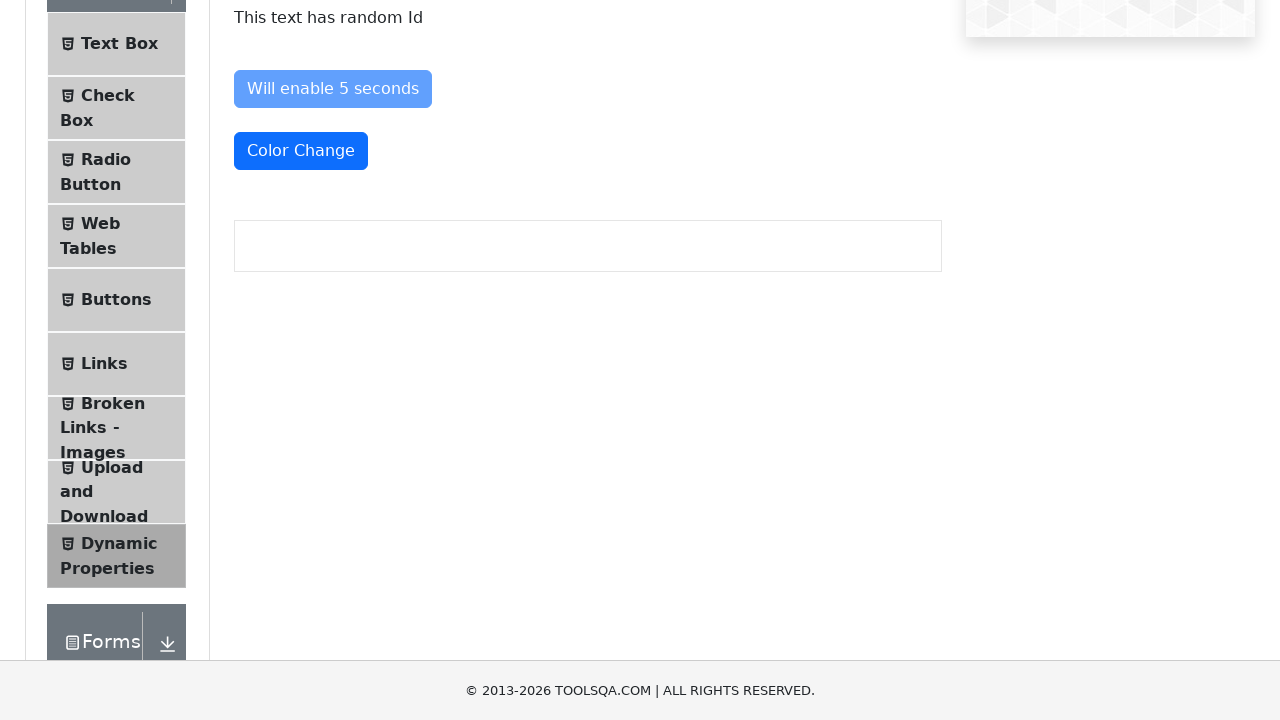

Waited for Enable After button to become enabled (5 second delay)
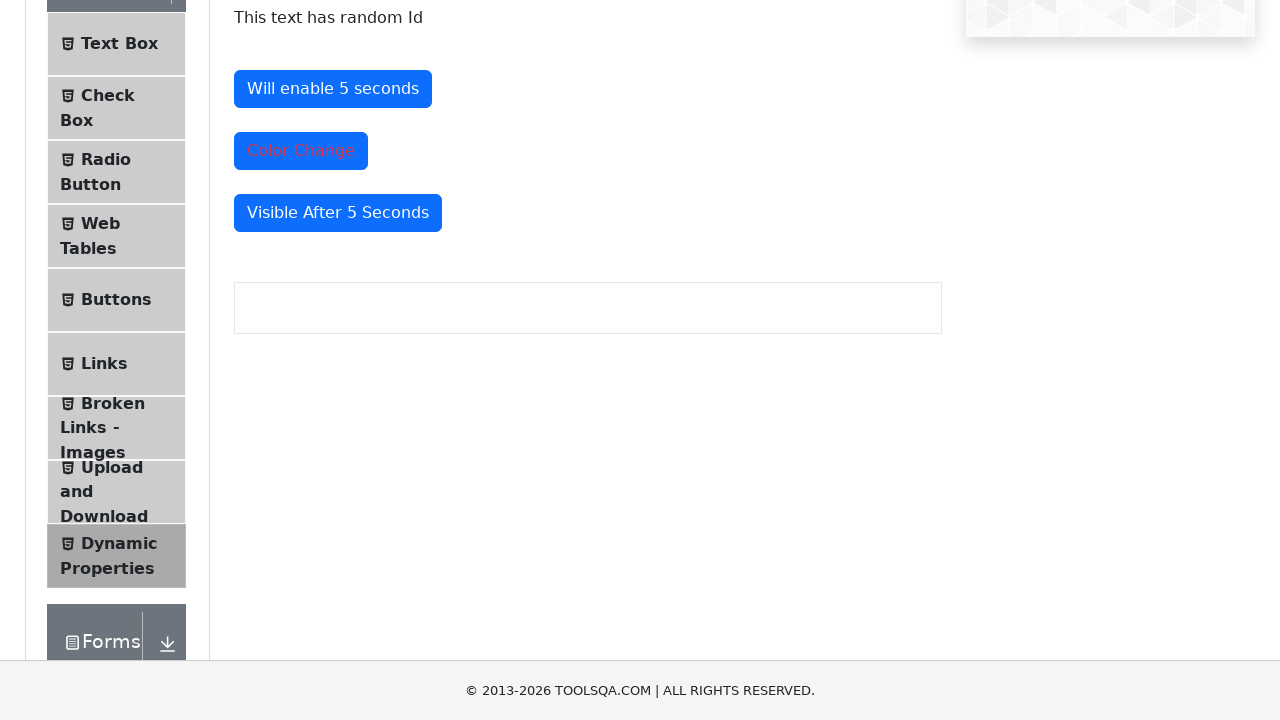

Clicked the Enable After button at (333, 89) on #enableAfter
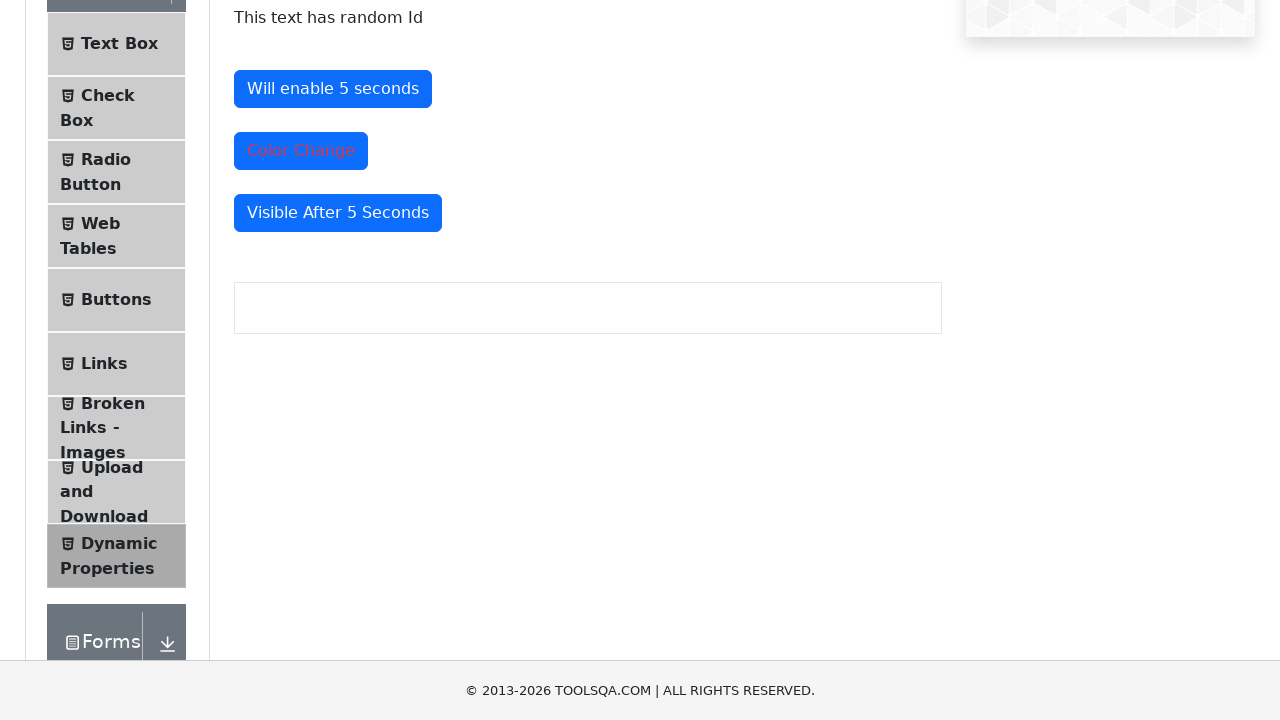

Waited 5 seconds for color change button to change
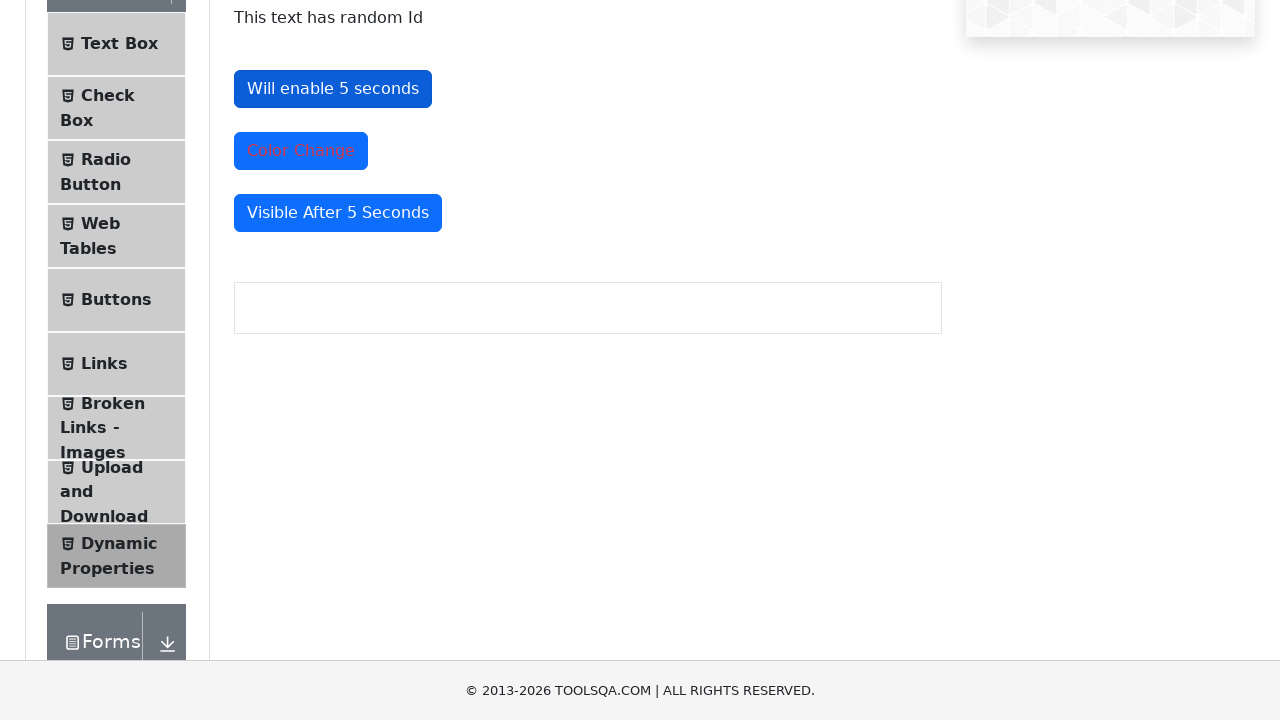

Clicked the Color Change button at (301, 151) on #colorChange
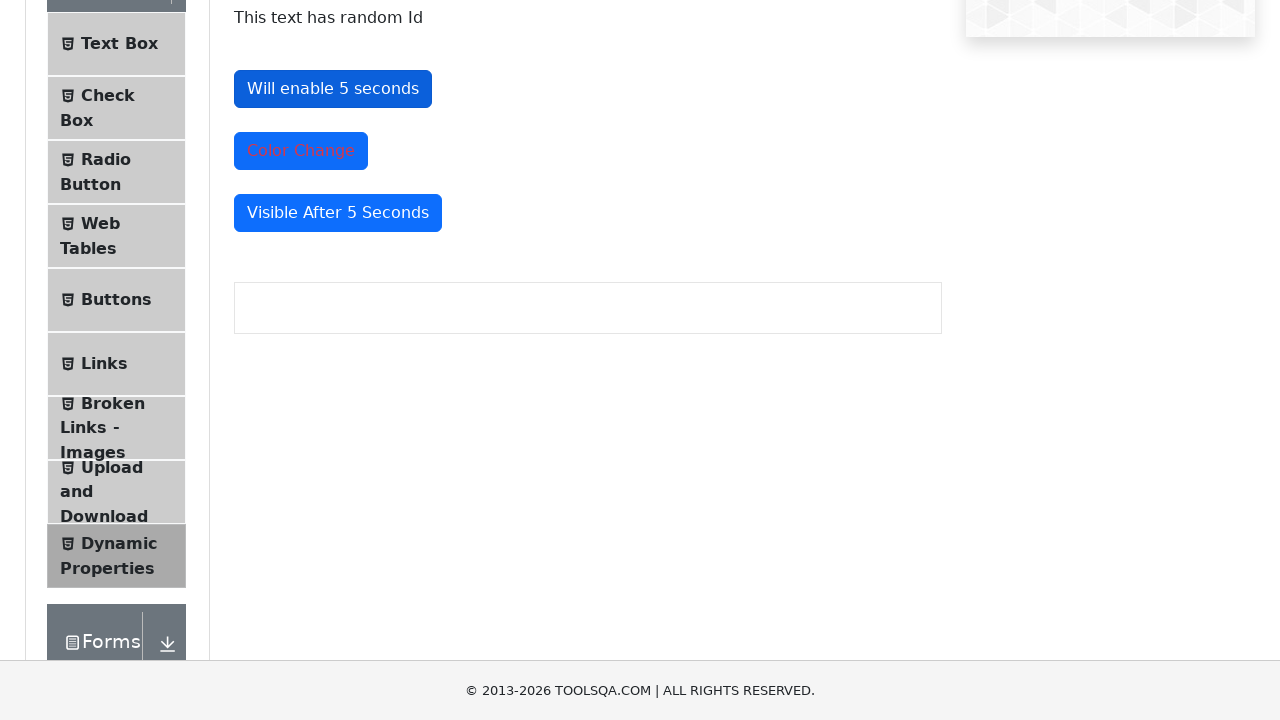

Waited for Visible After button to appear (5 second delay)
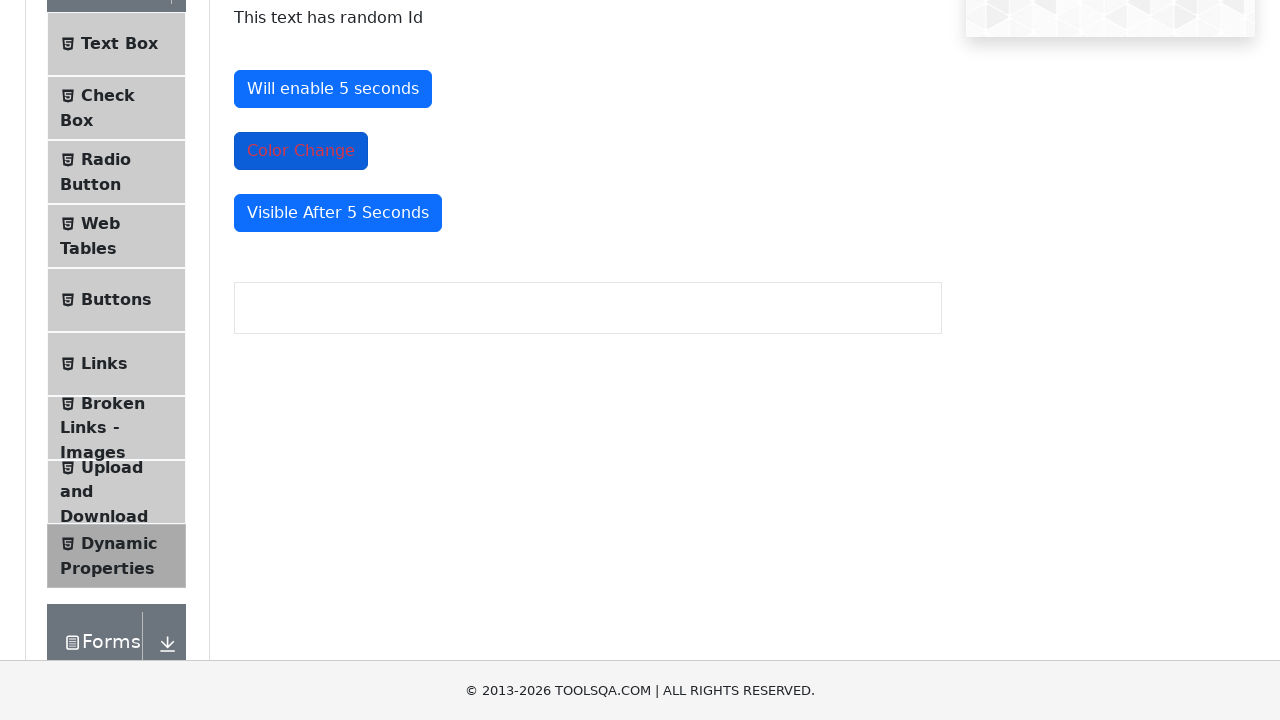

Clicked the Visible After button at (338, 213) on #visibleAfter
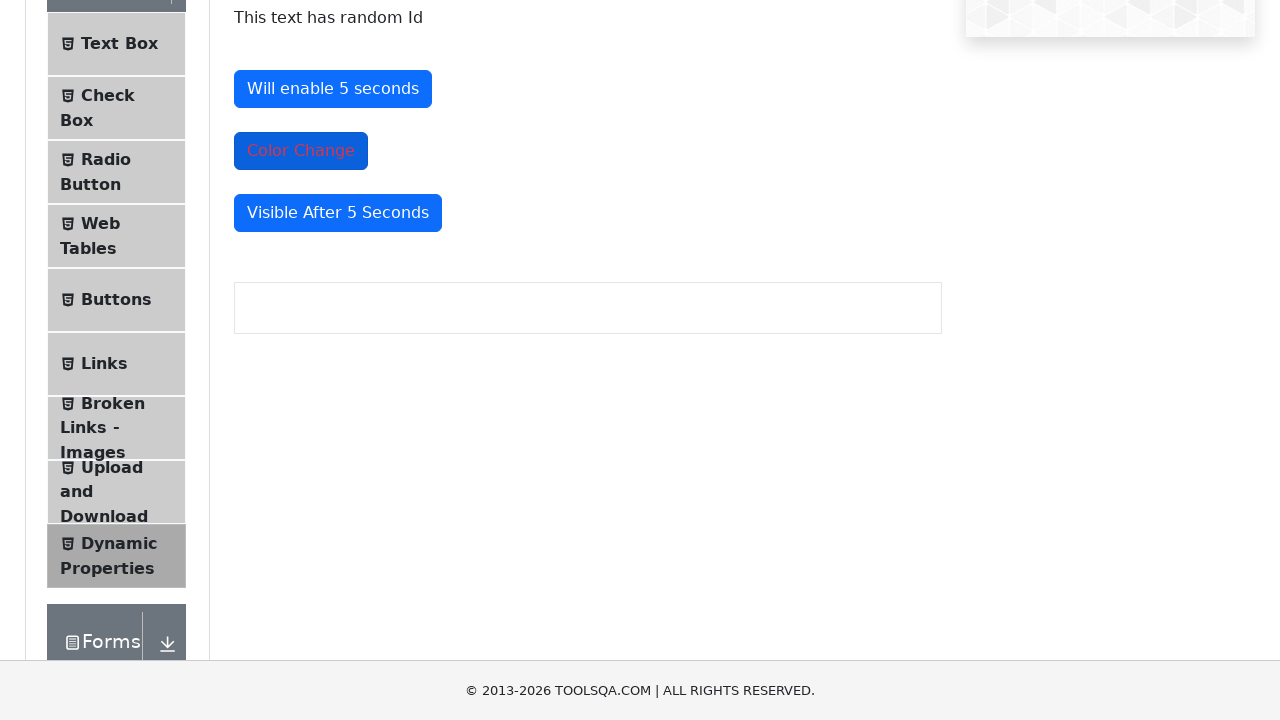

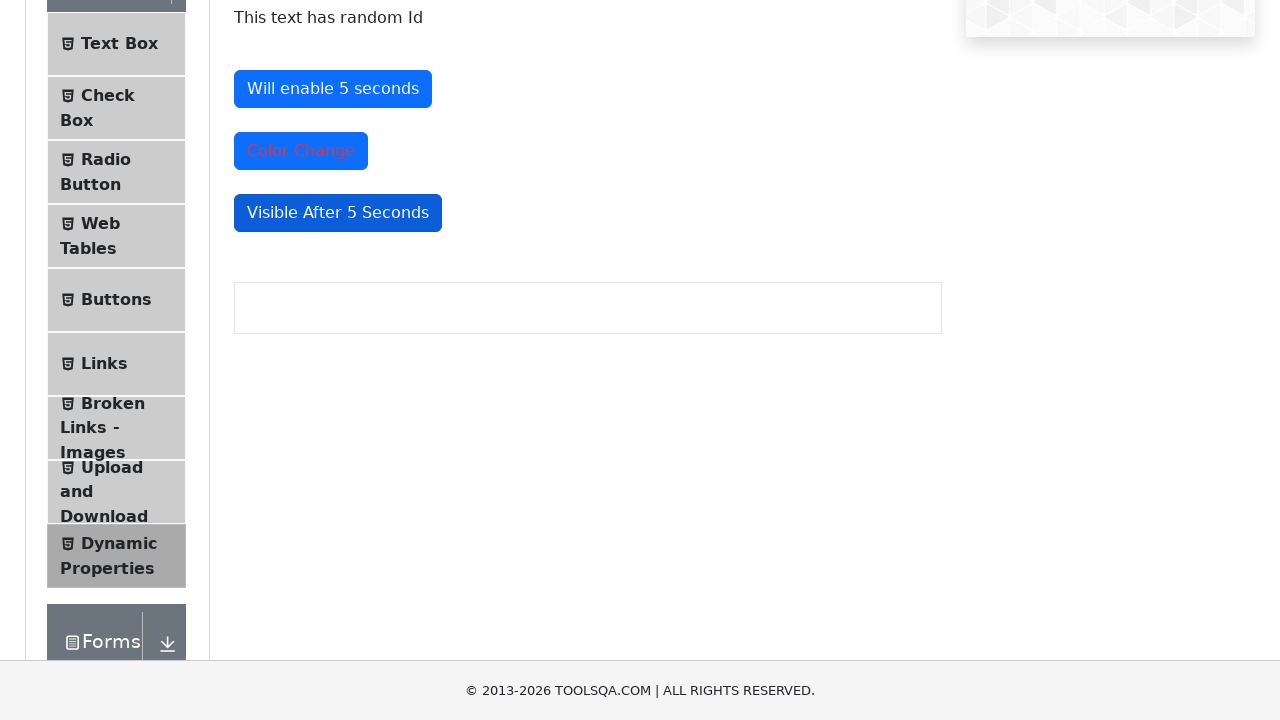